Tests un-marking items as complete by unchecking their checkboxes

Starting URL: https://demo.playwright.dev/todomvc

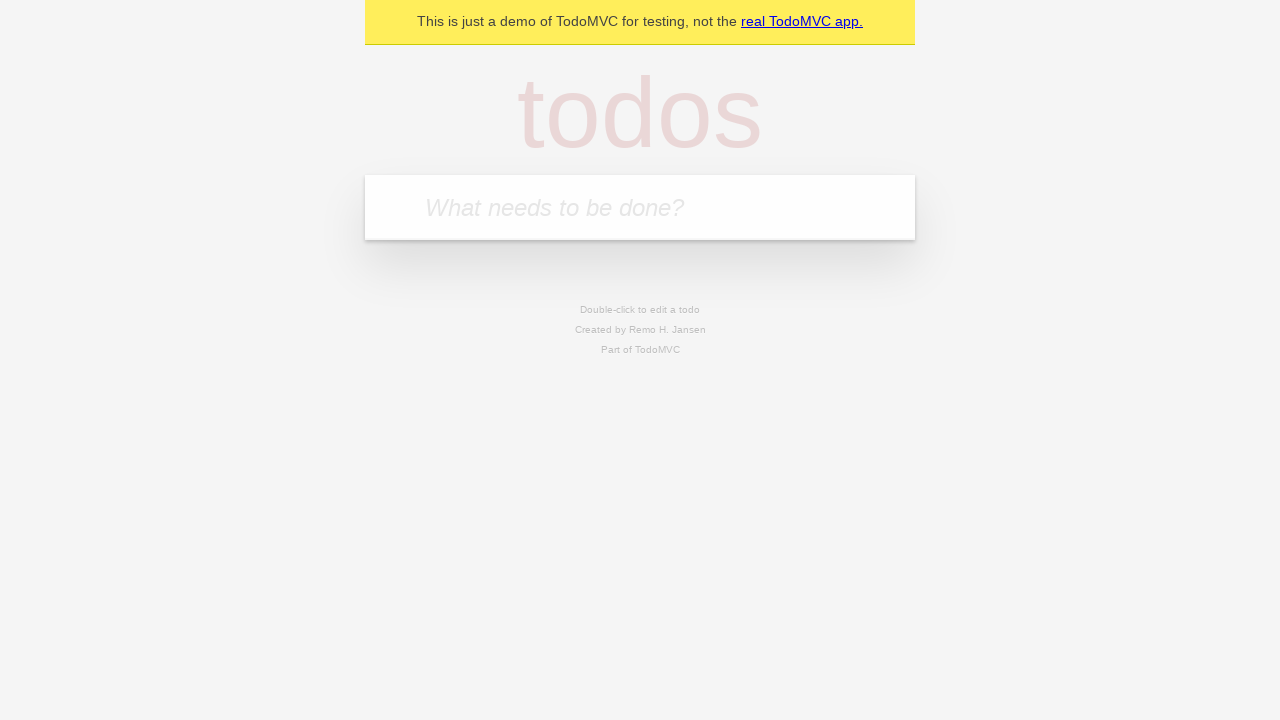

Filled todo input with 'buy some cheese' on internal:attr=[placeholder="What needs to be done?"i]
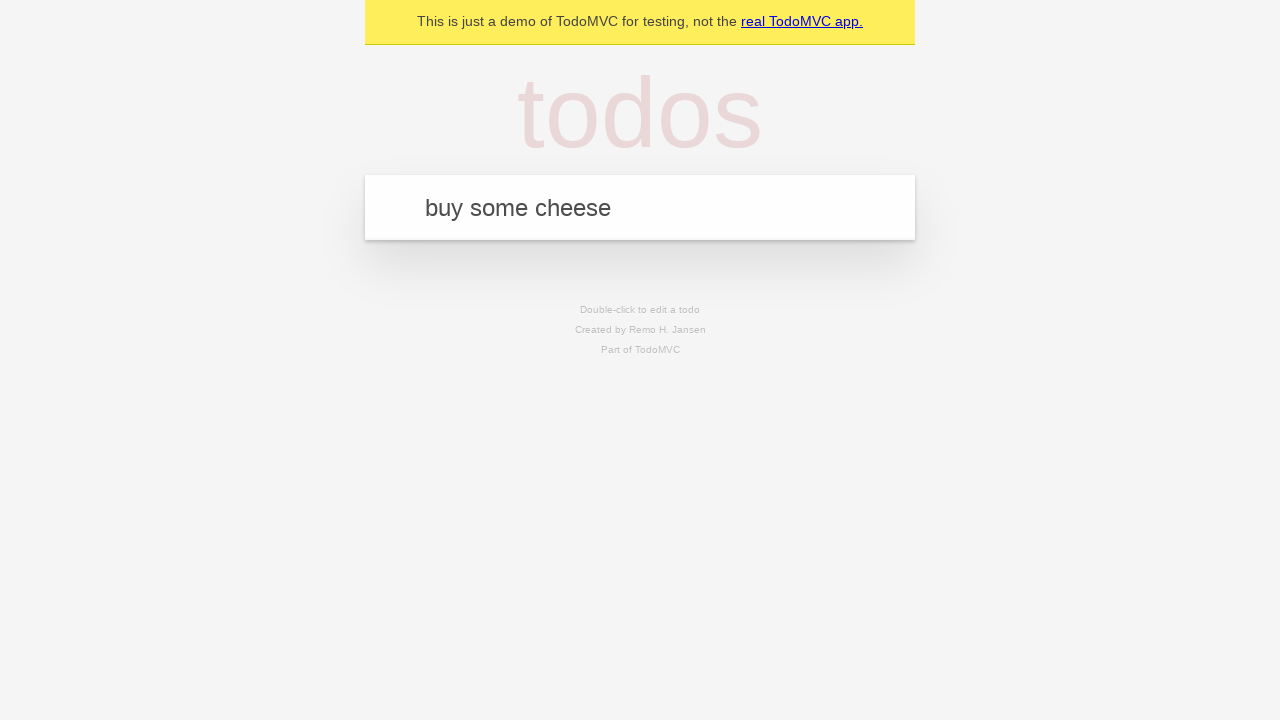

Pressed Enter to add todo 'buy some cheese' on internal:attr=[placeholder="What needs to be done?"i]
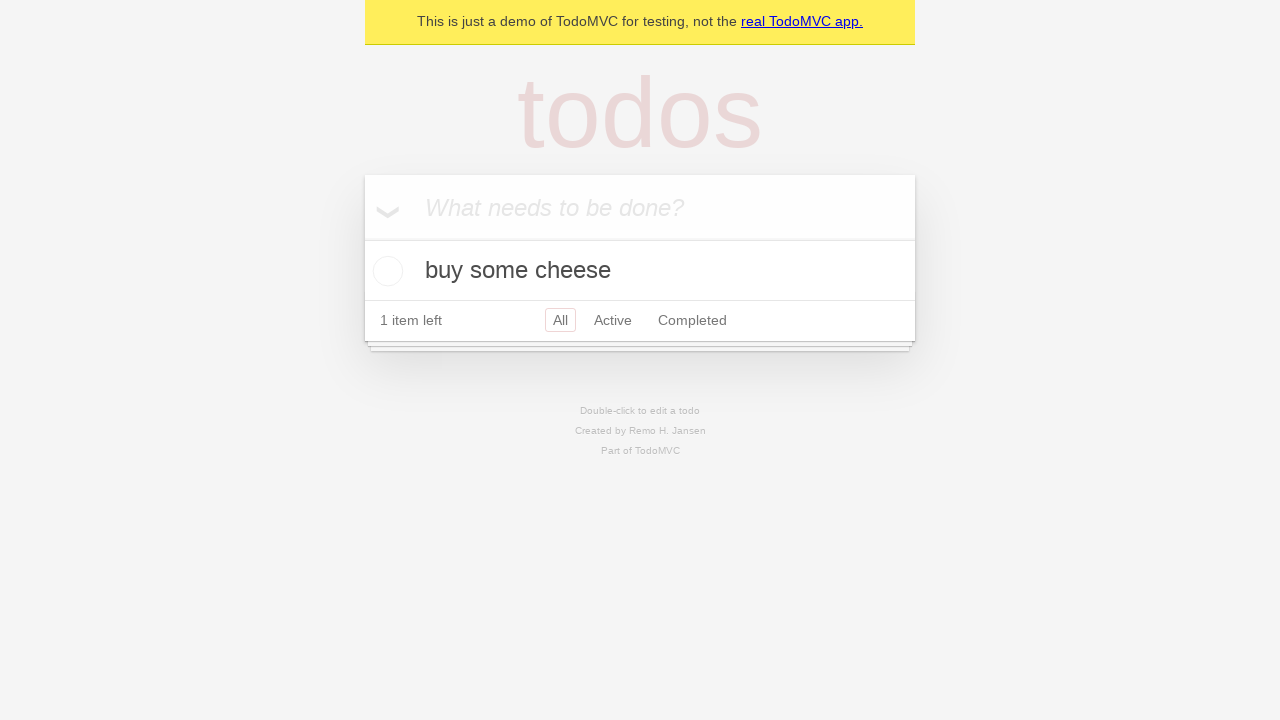

Filled todo input with 'feed the cat' on internal:attr=[placeholder="What needs to be done?"i]
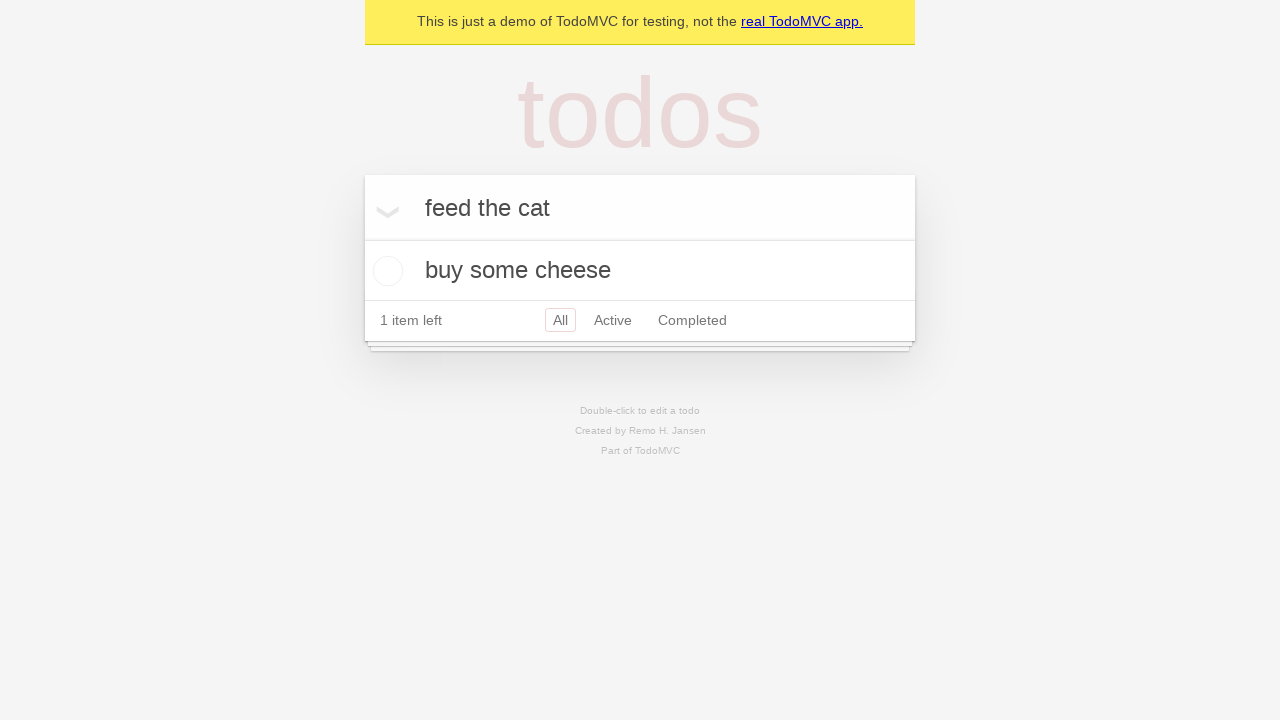

Pressed Enter to add todo 'feed the cat' on internal:attr=[placeholder="What needs to be done?"i]
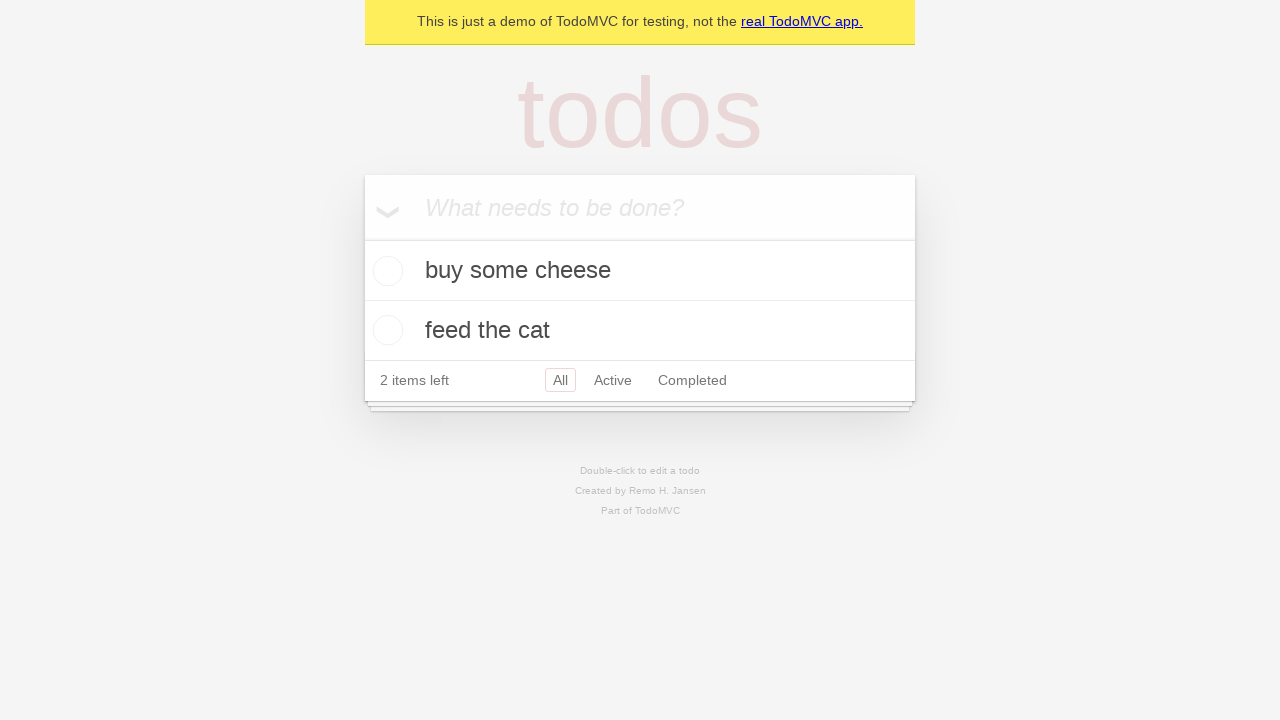

Waited for both todo items to load
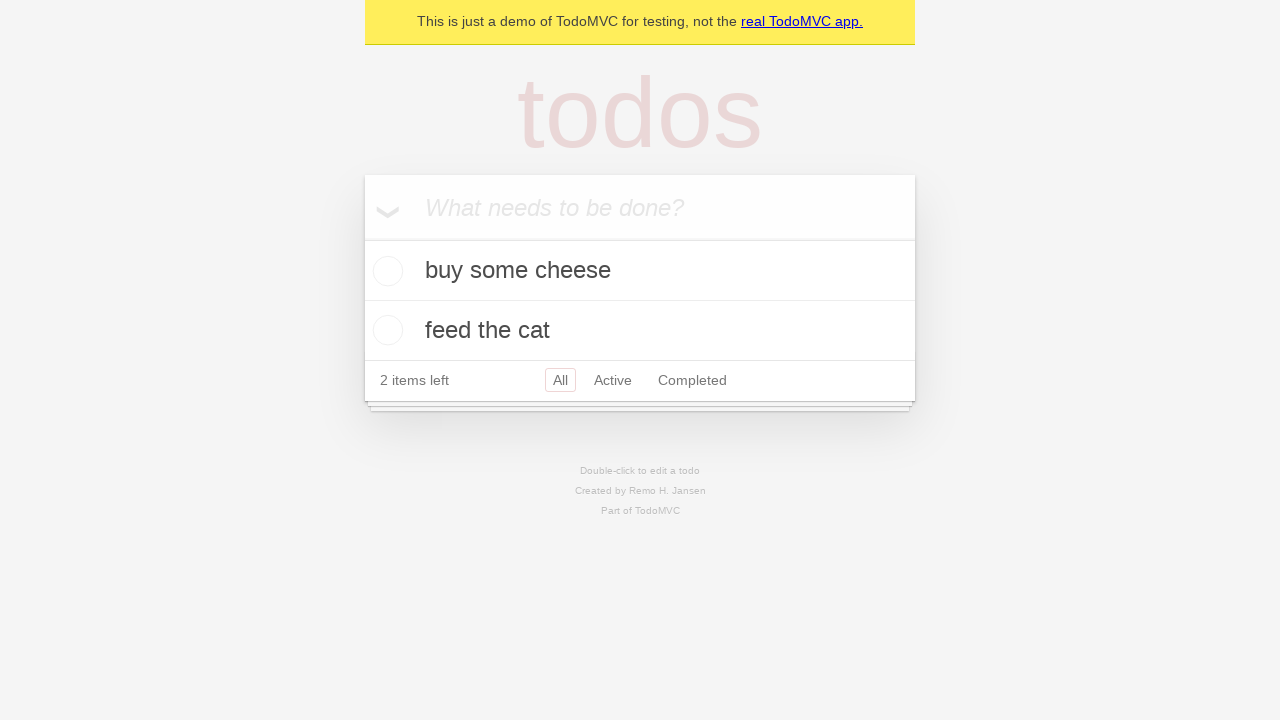

Selected first todo item
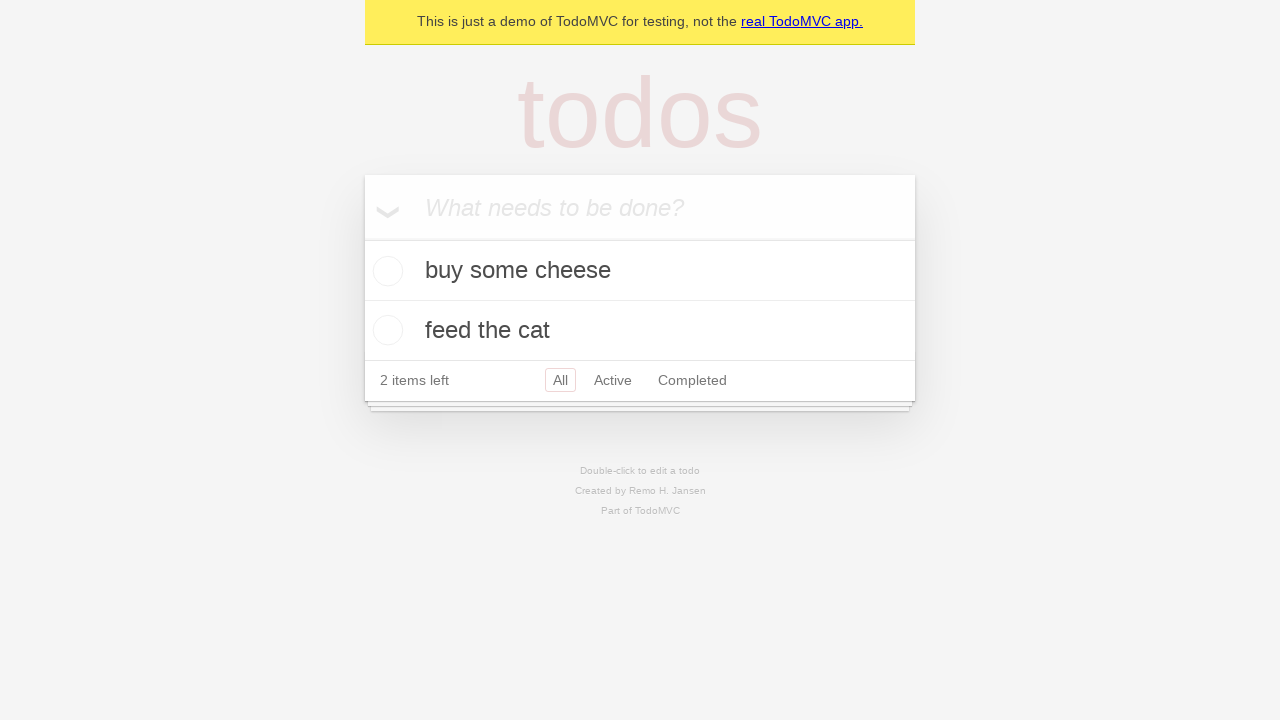

Located checkbox for first todo
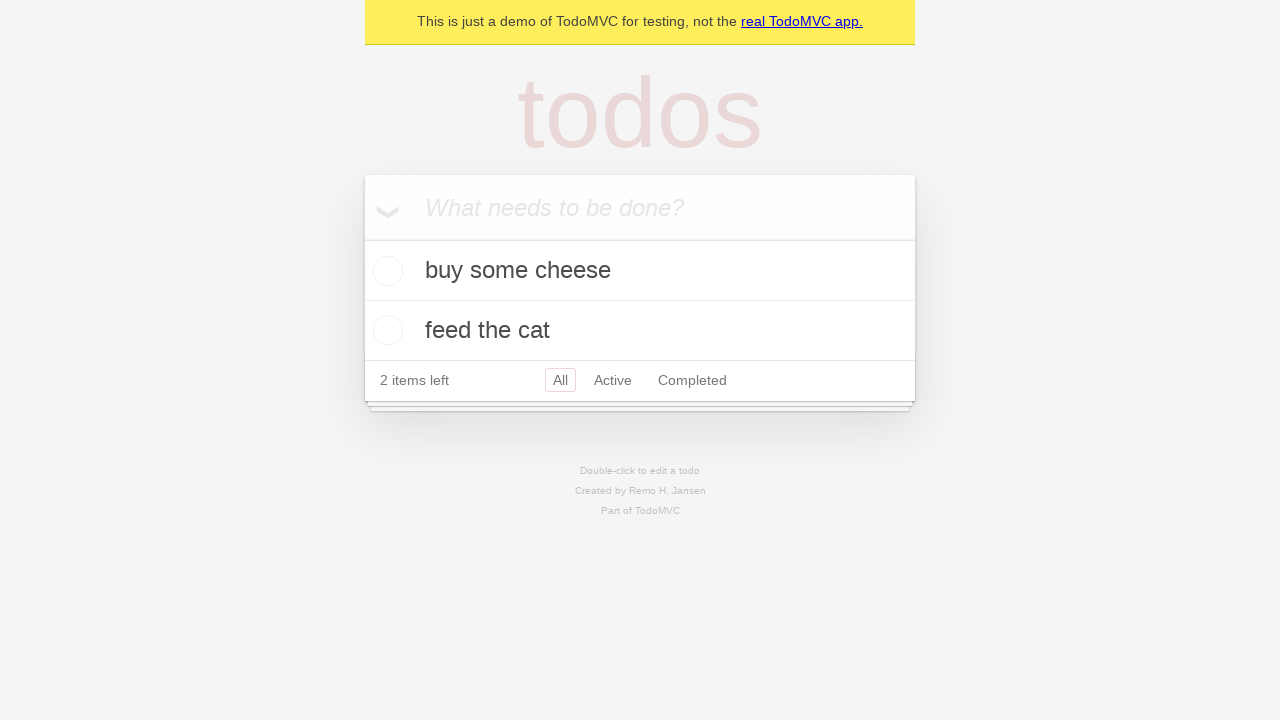

Checked the first todo item as complete at (385, 271) on internal:testid=[data-testid="todo-item"s] >> nth=0 >> internal:role=checkbox
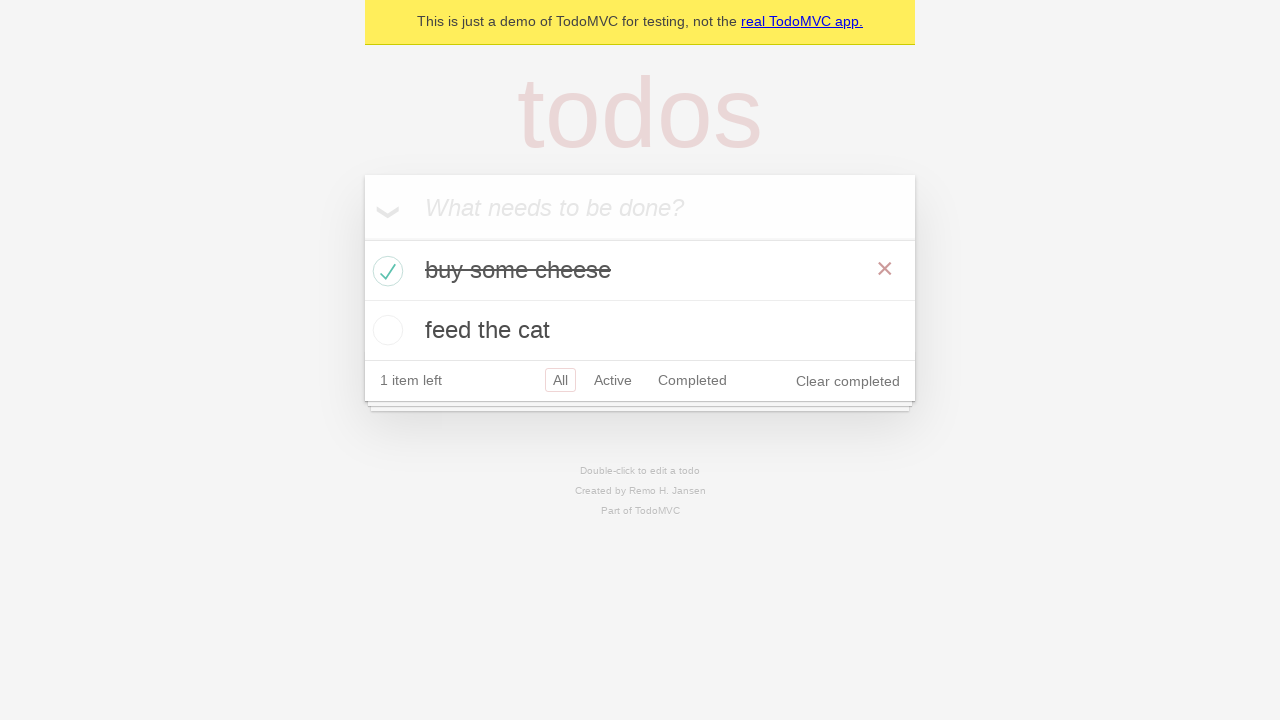

Unchecked the first todo item to mark as incomplete at (385, 271) on internal:testid=[data-testid="todo-item"s] >> nth=0 >> internal:role=checkbox
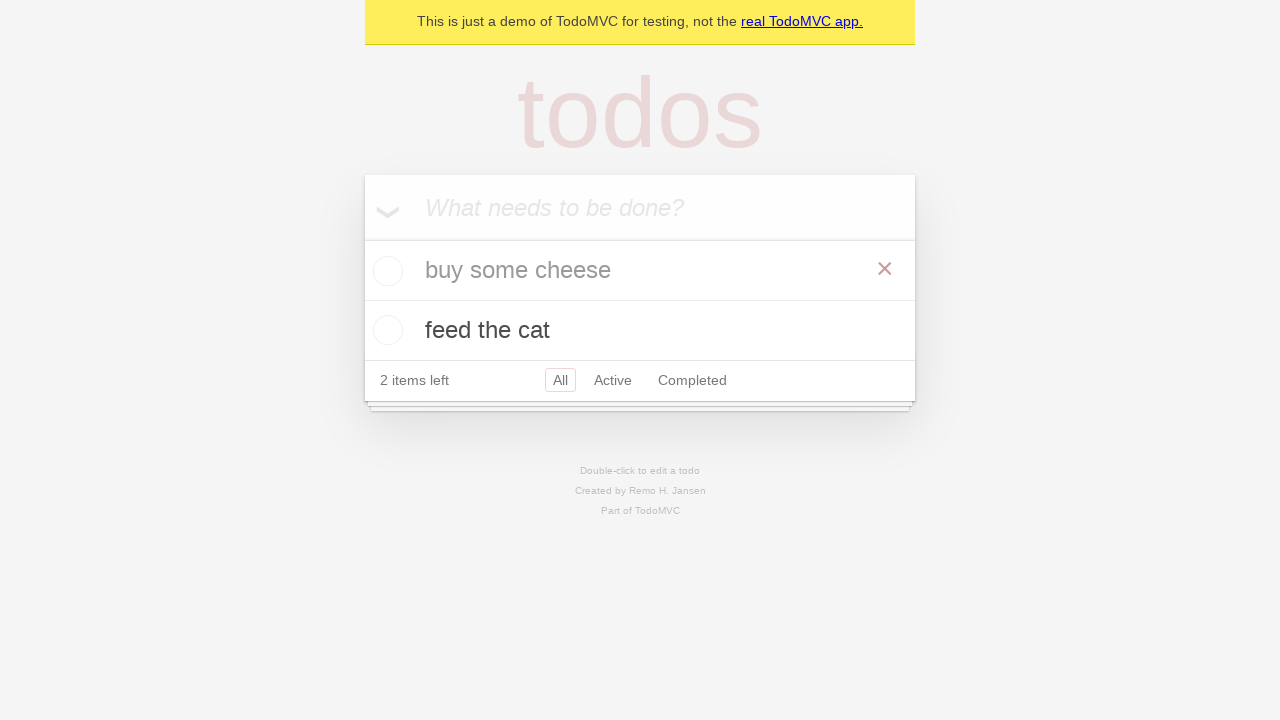

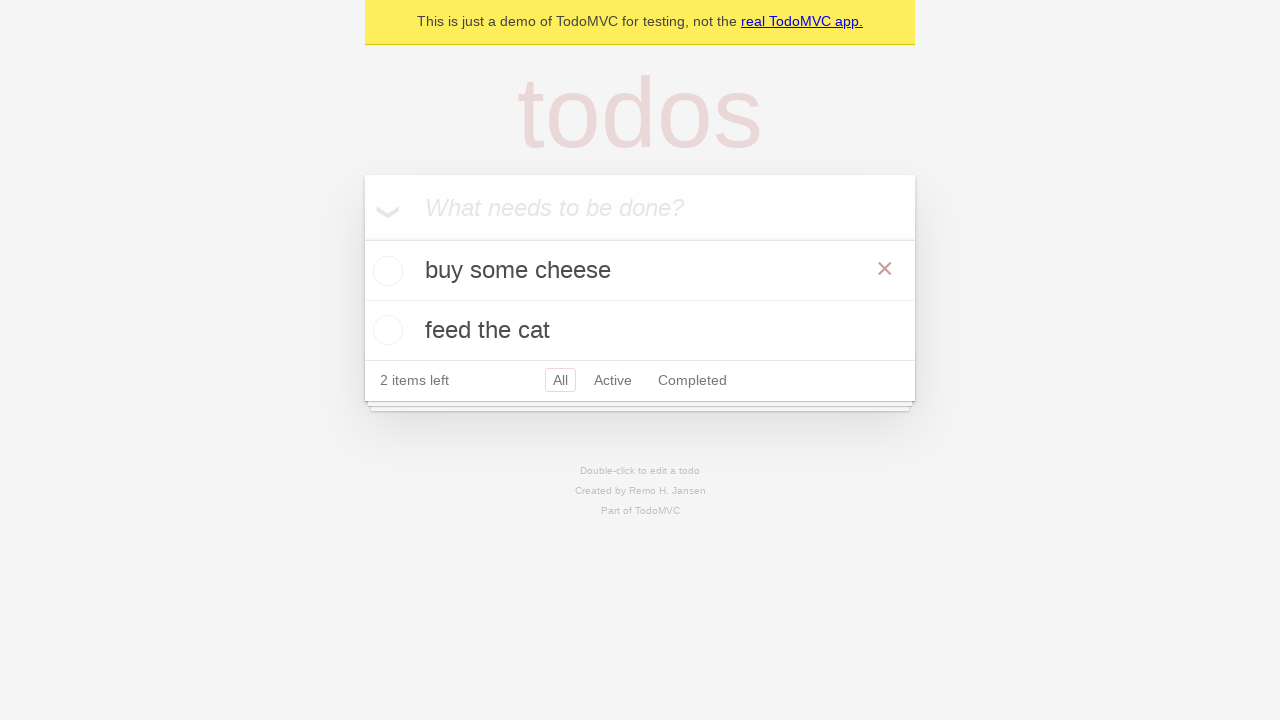